Fills out and submits a form with first name, last name, and email information

Starting URL: http://secure-retreat-92358.herokuapp.com/

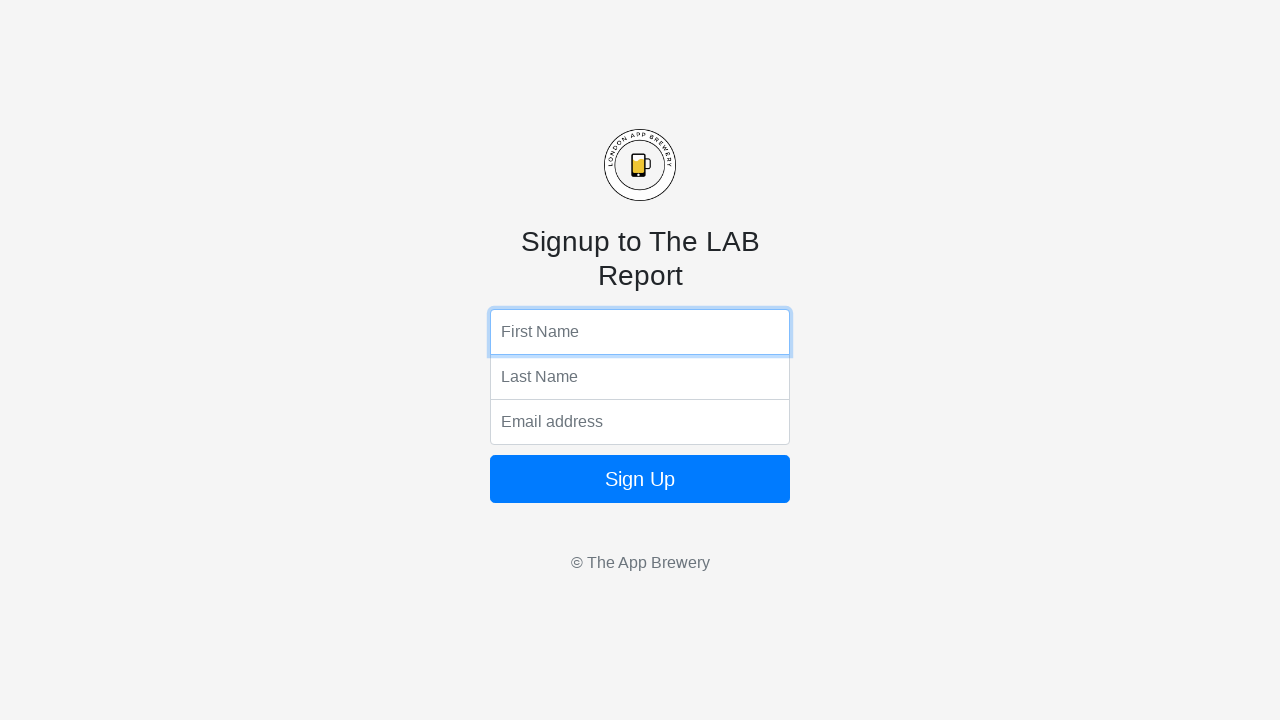

Filled first name field with 'Chetan' on input[name='fName']
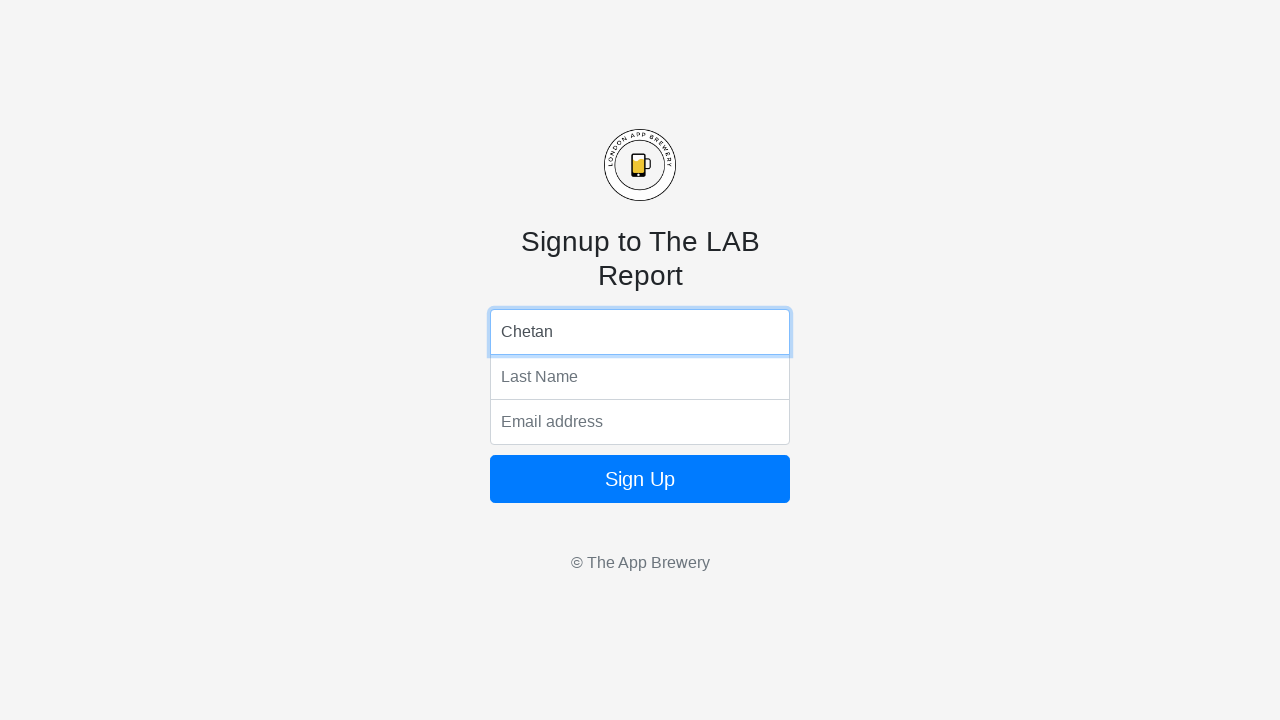

Filled last name field with 'Sonigra' on input[name='lName']
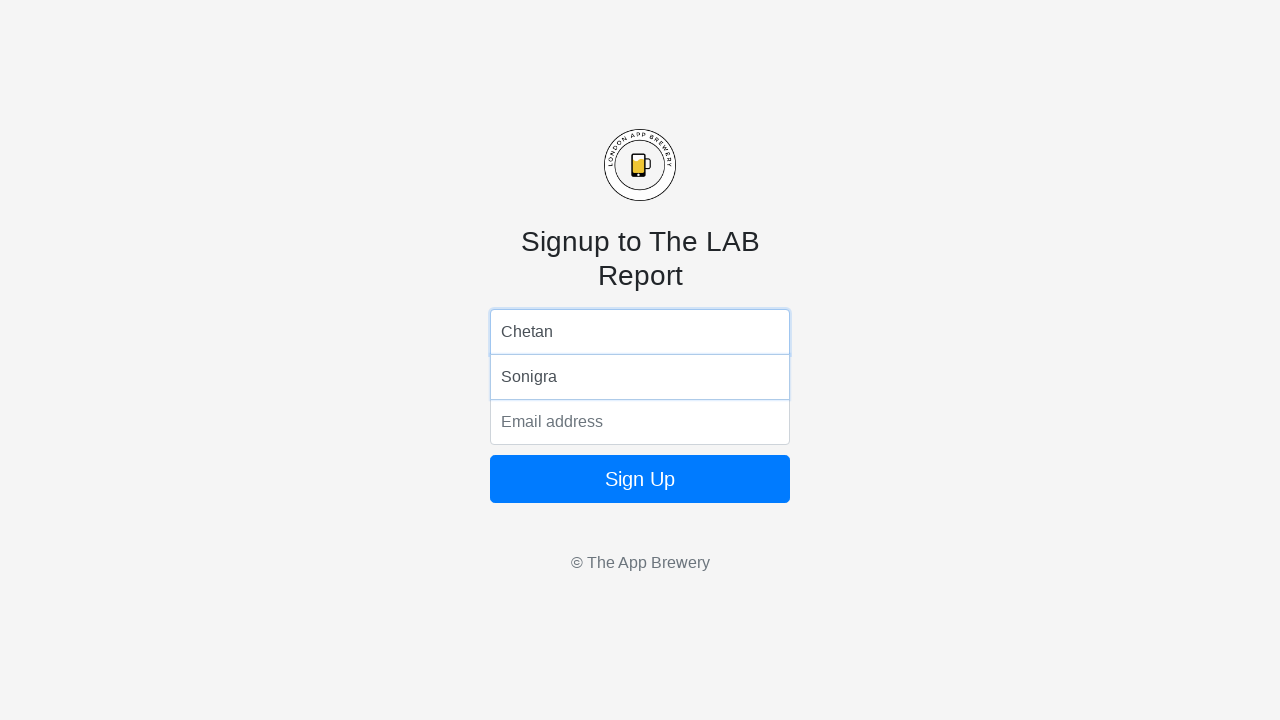

Filled email field with 'abc@fmail.com' on input[name='email']
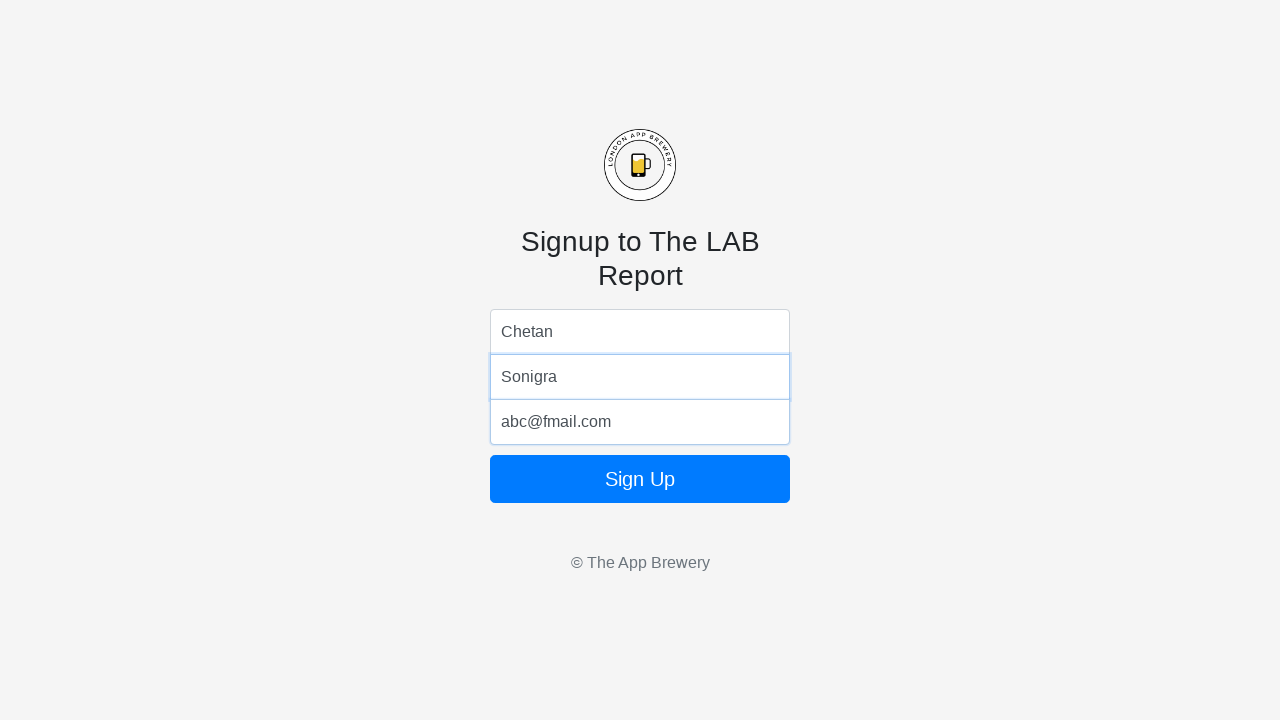

Pressed Enter to submit form on input[name='email']
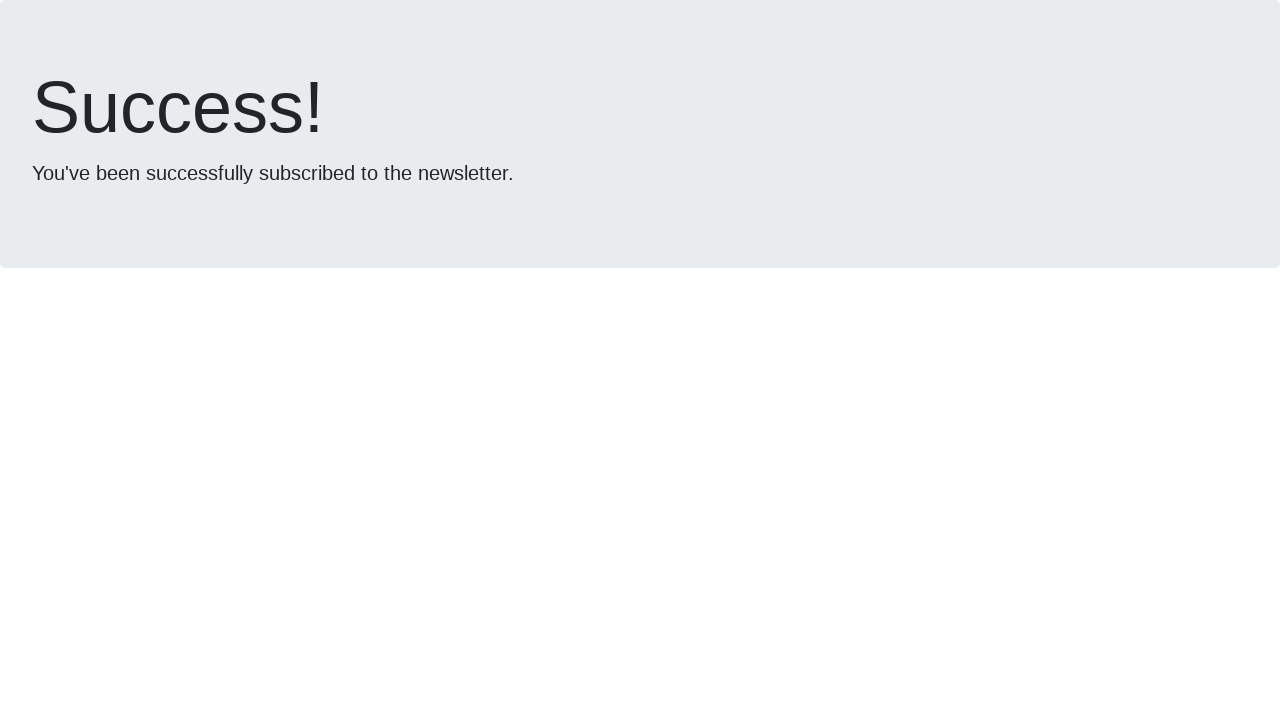

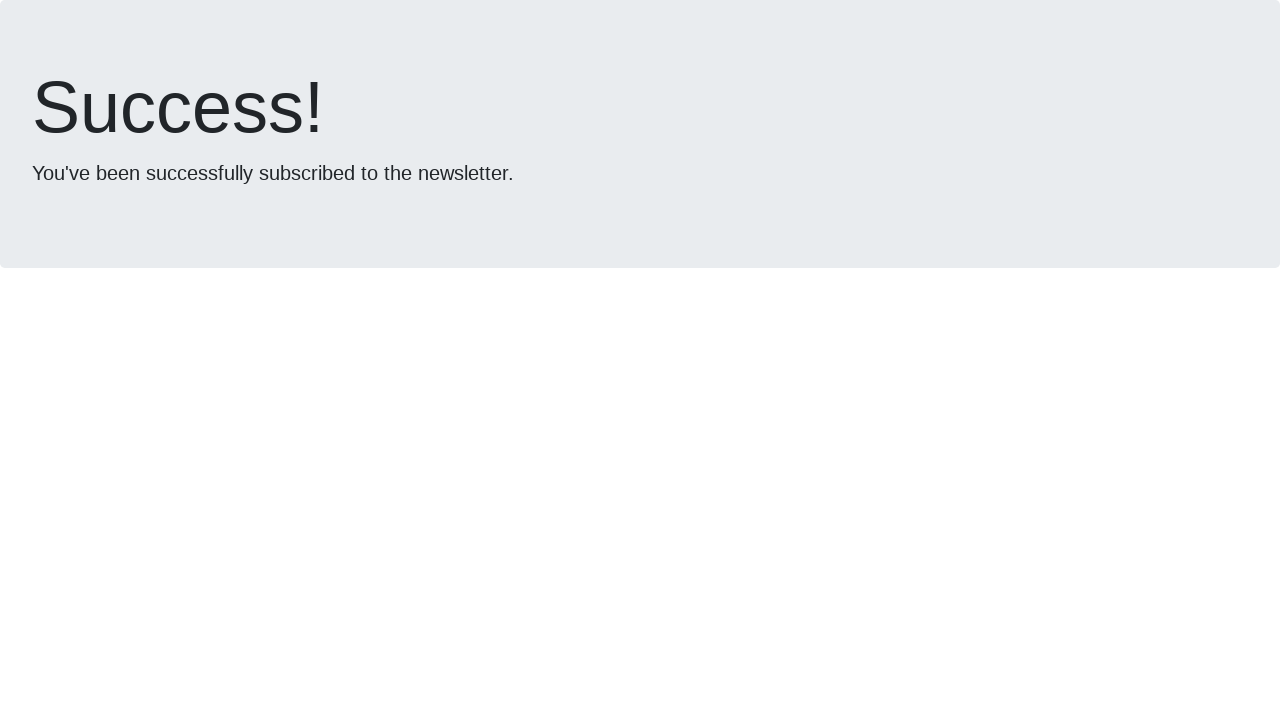